Tests Dynamic Content page by navigating to it and checking for broken images and text blocks

Starting URL: https://the-internet.herokuapp.com/

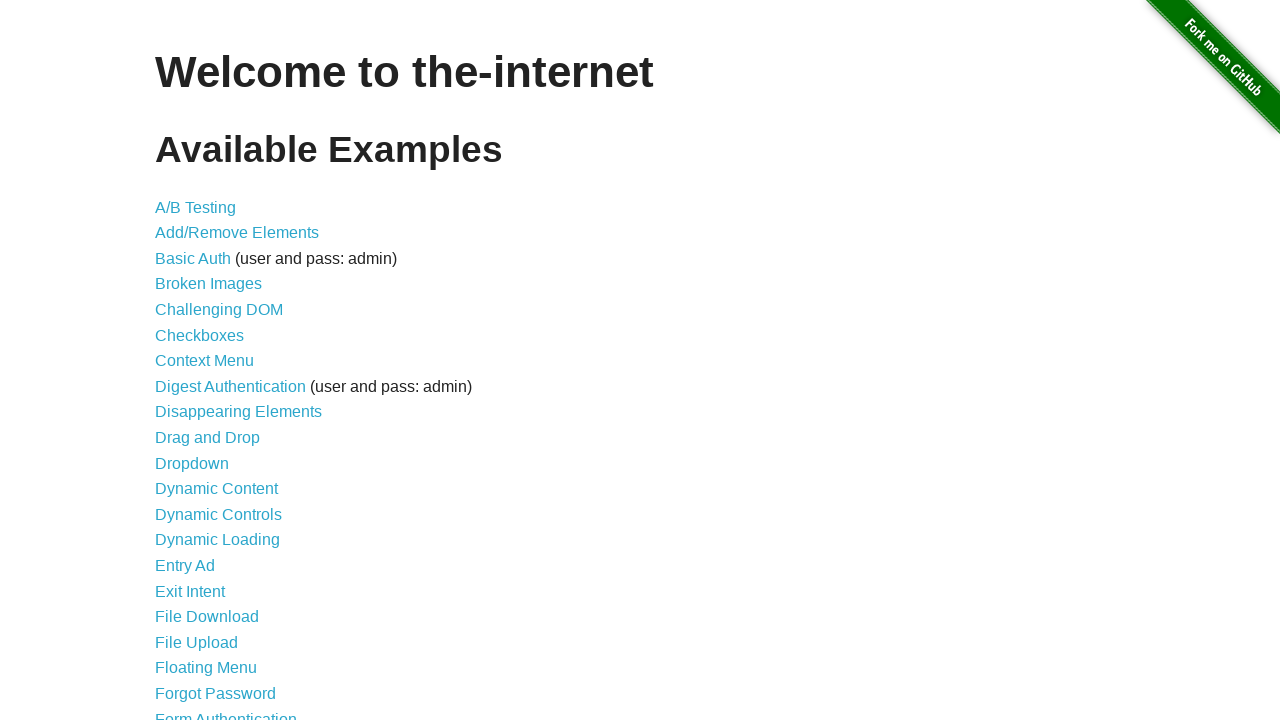

Clicked on Dynamic Content link at (216, 489) on internal:role=link[name="Dynamic Content"i]
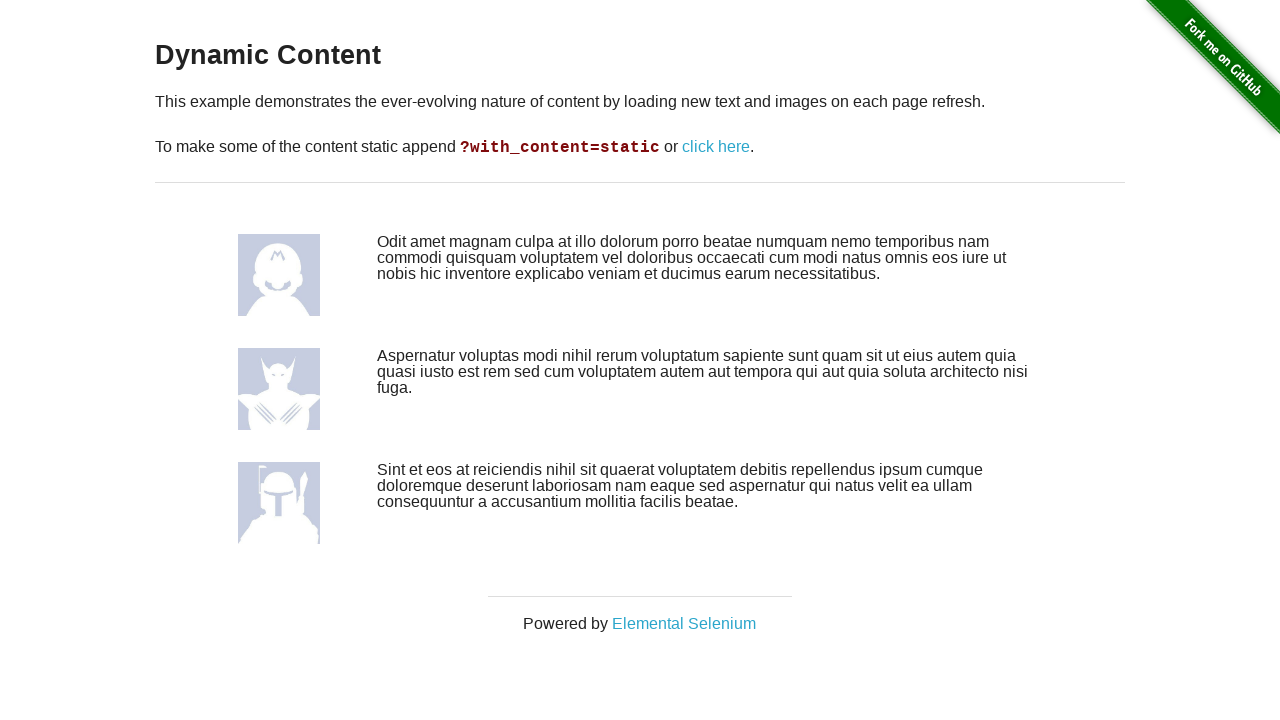

Waited for content to load (1000ms)
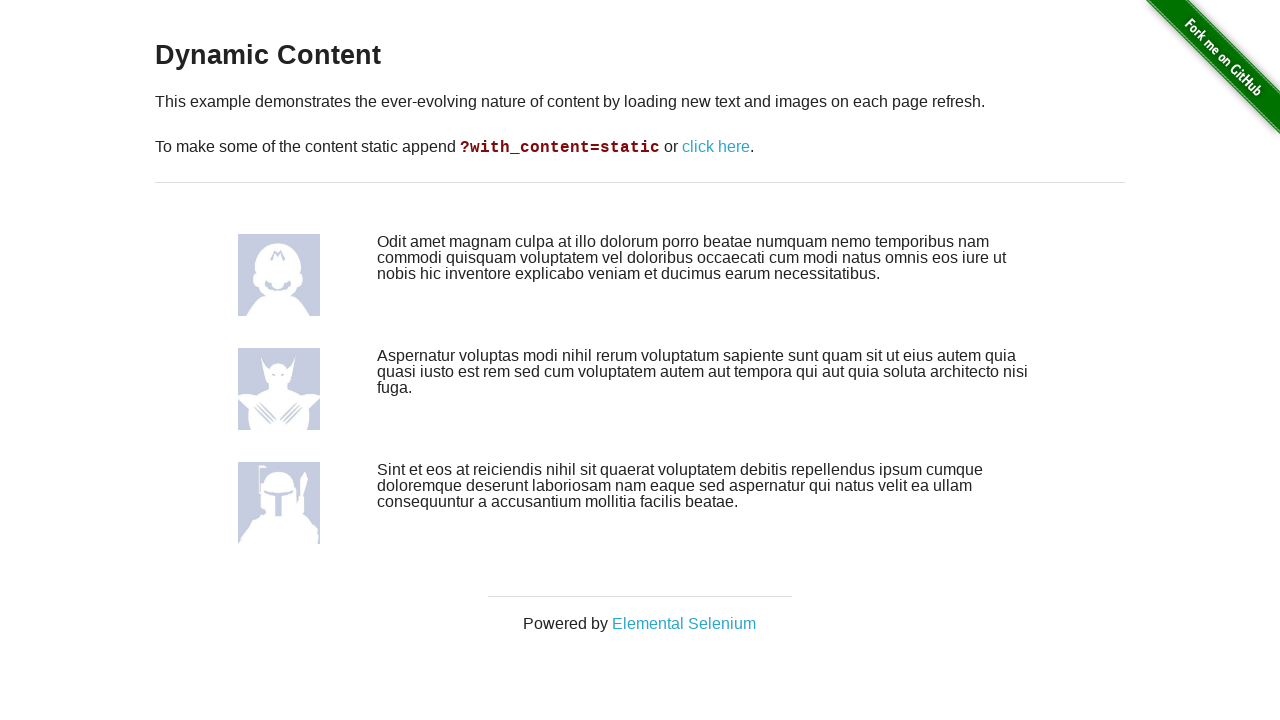

Located all images in .large-2 elements
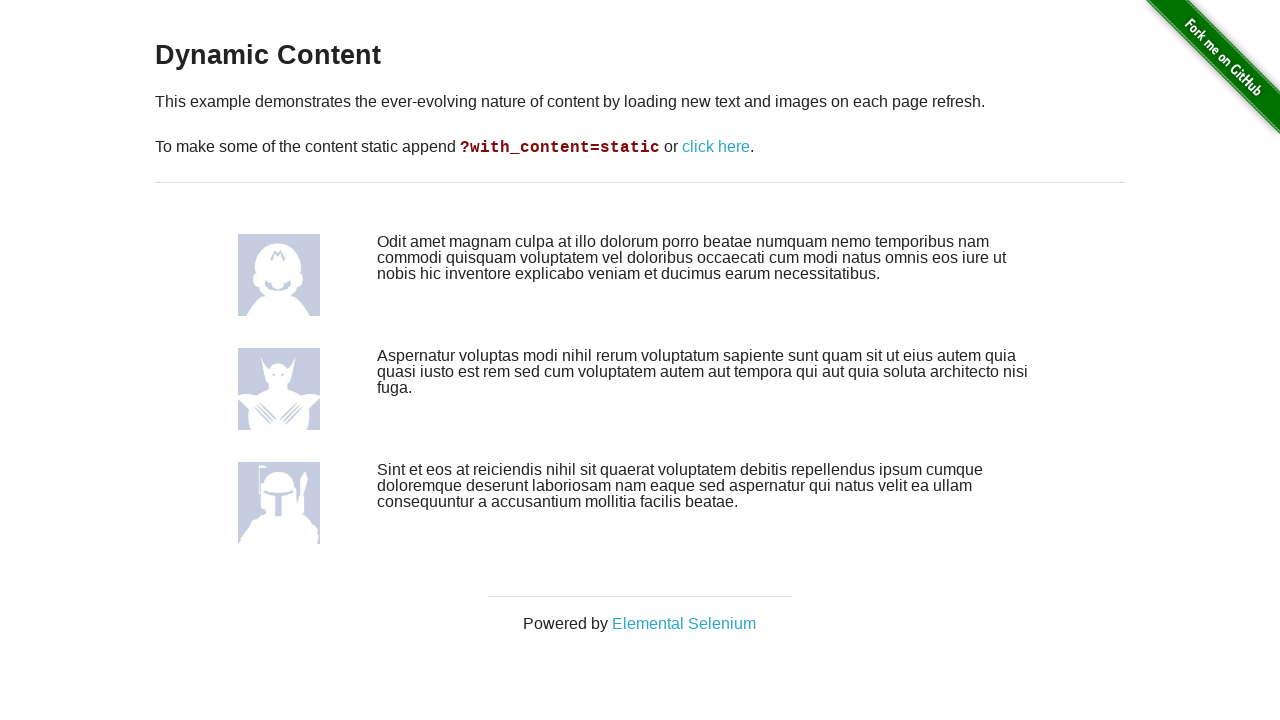

Found 3 images to check
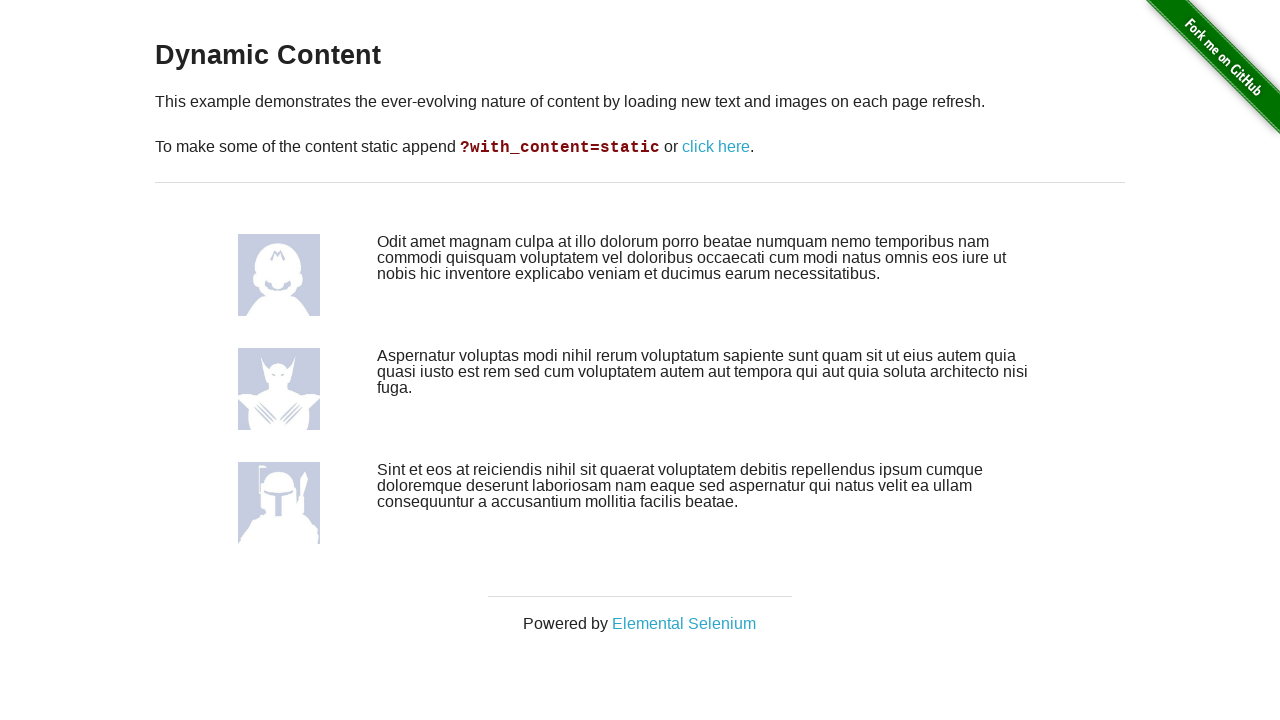

Located image 1 of 3
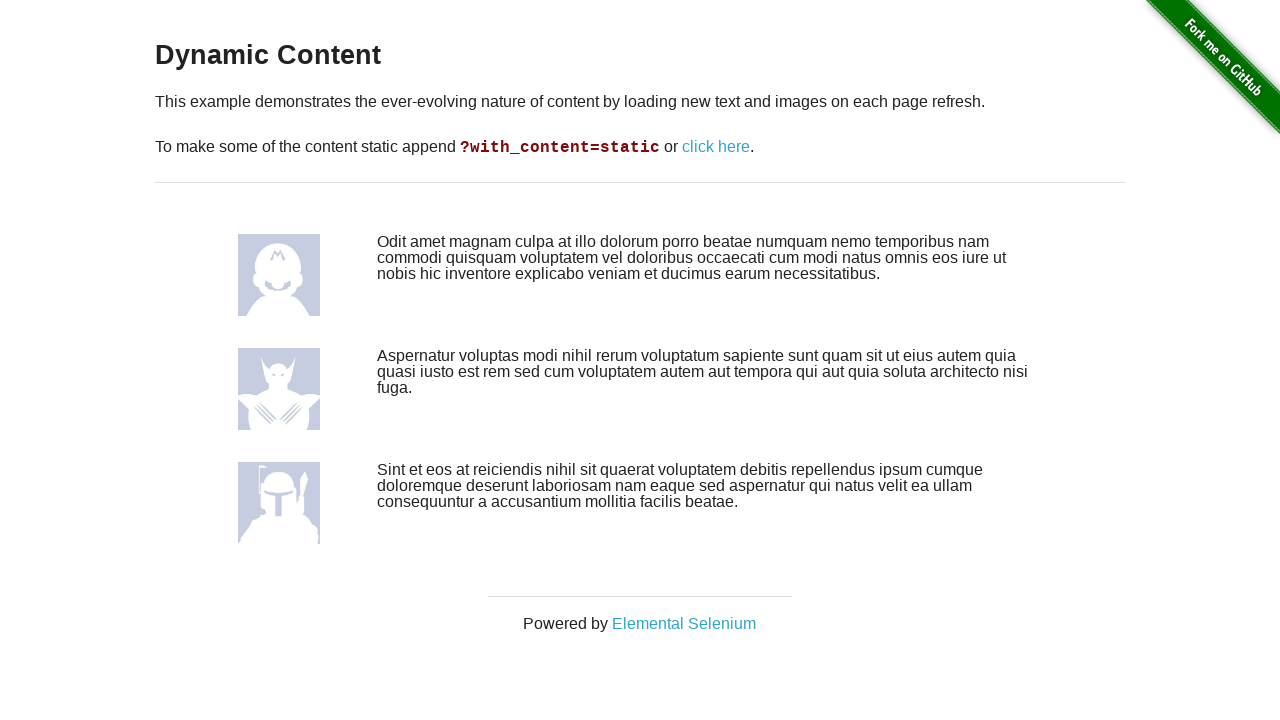

Checked naturalWidth of image 1: 267px
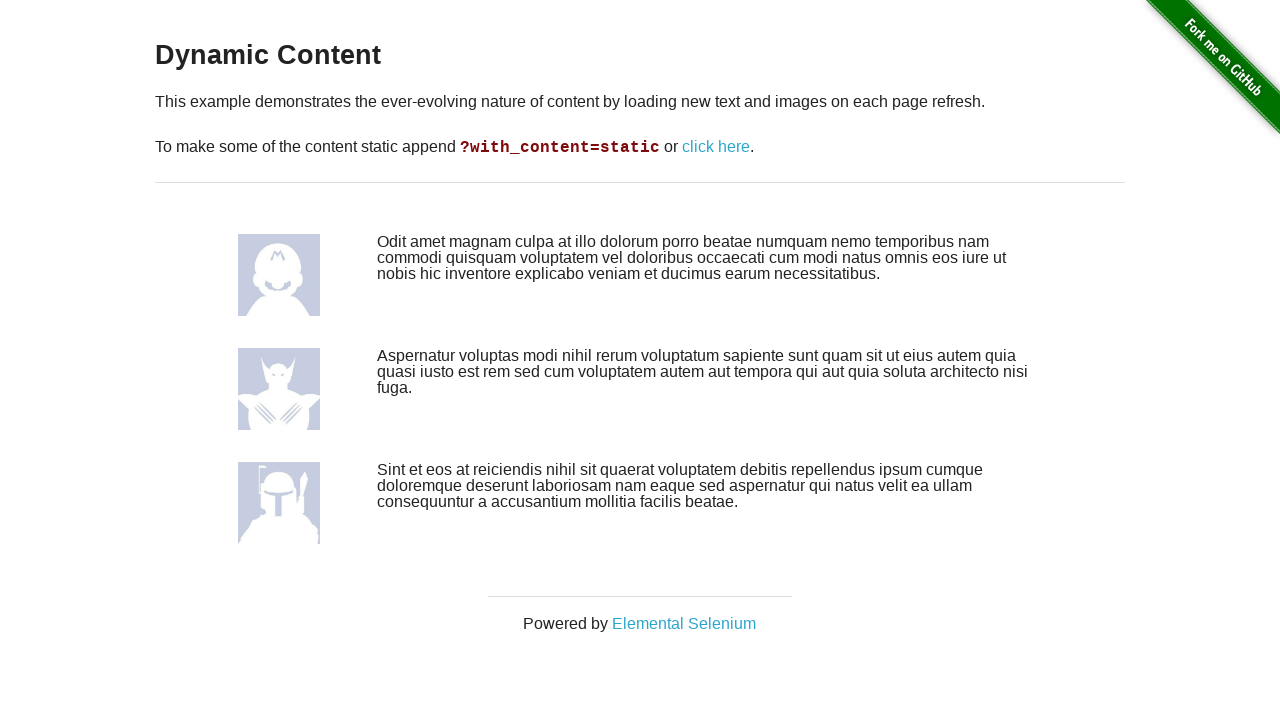

Located image 2 of 3
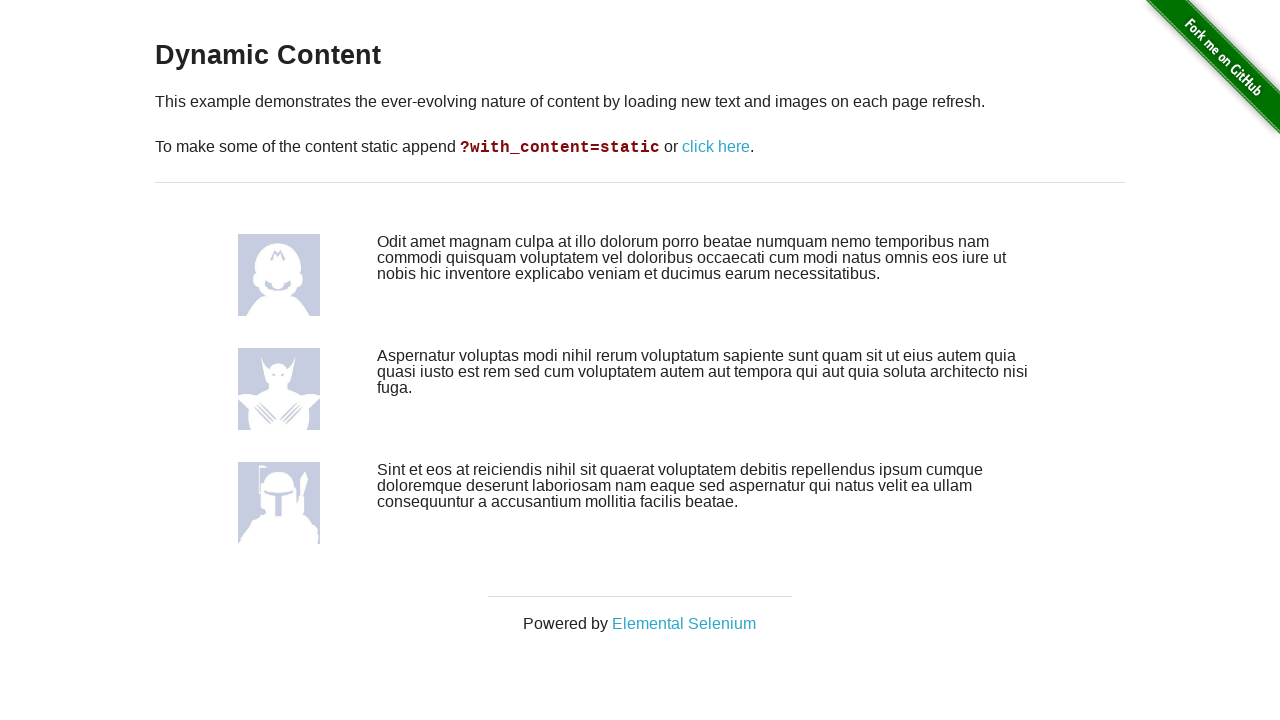

Checked naturalWidth of image 2: 267px
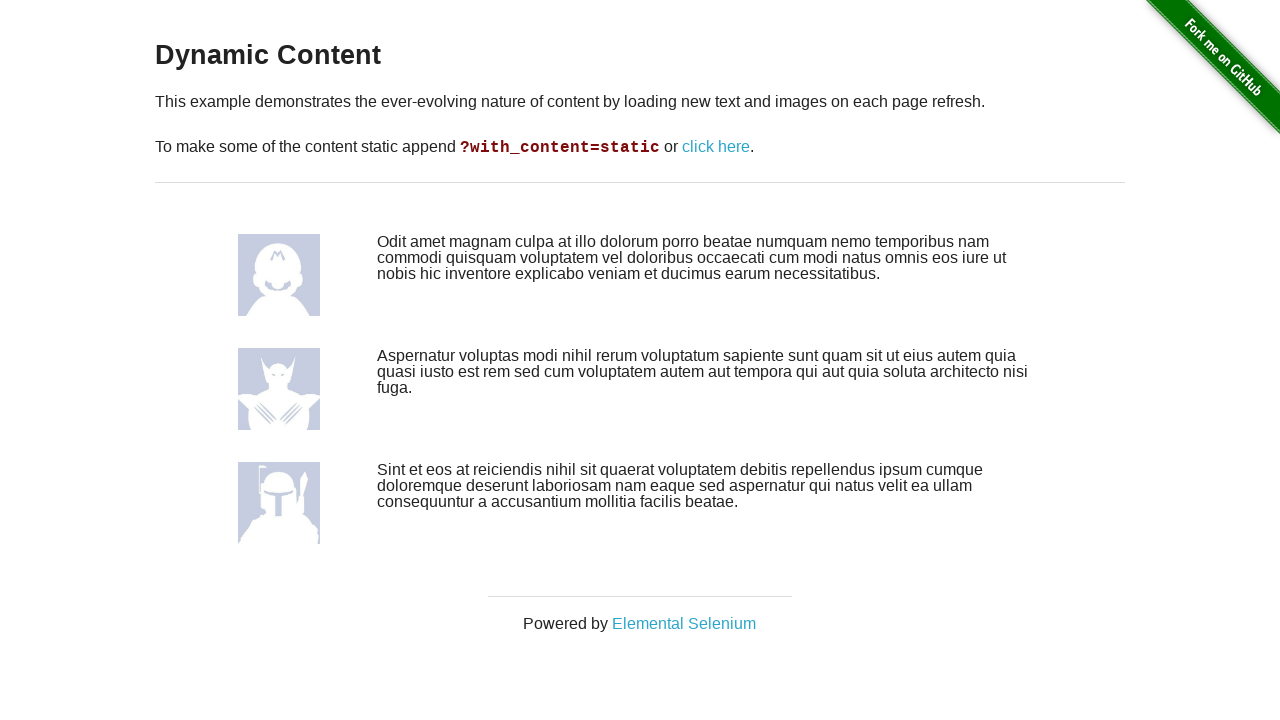

Located image 3 of 3
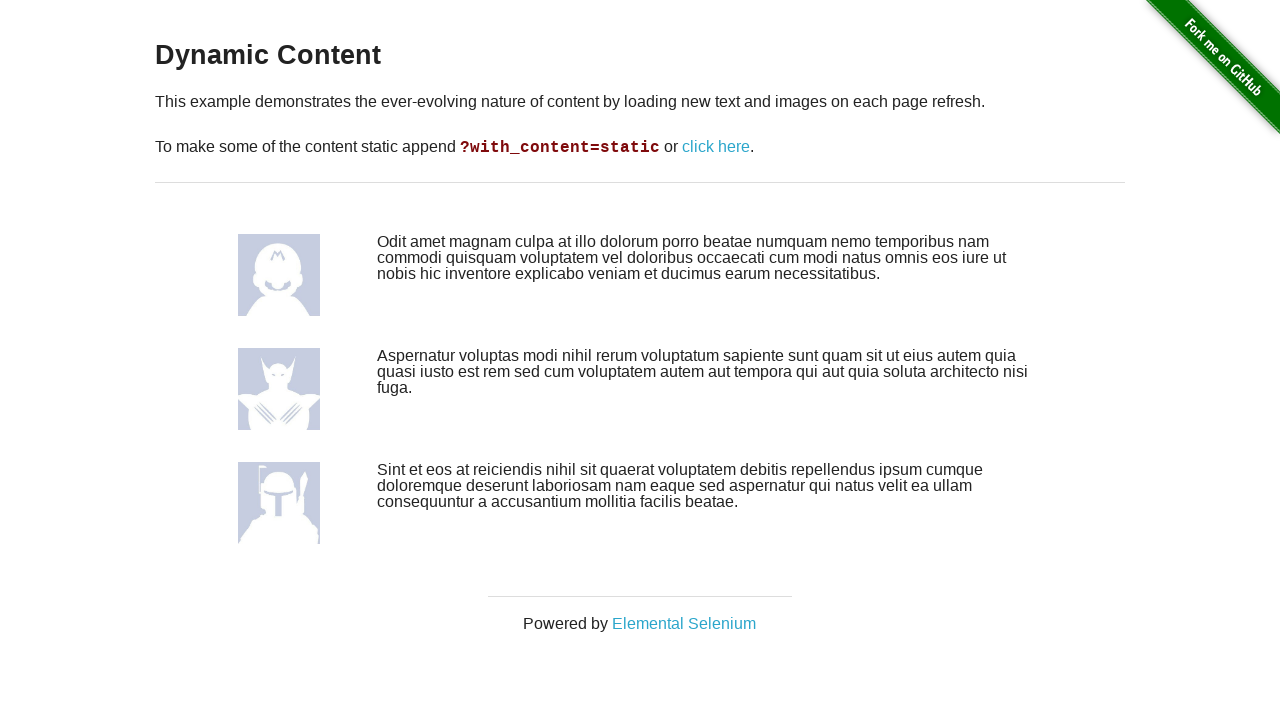

Checked naturalWidth of image 3: 267px
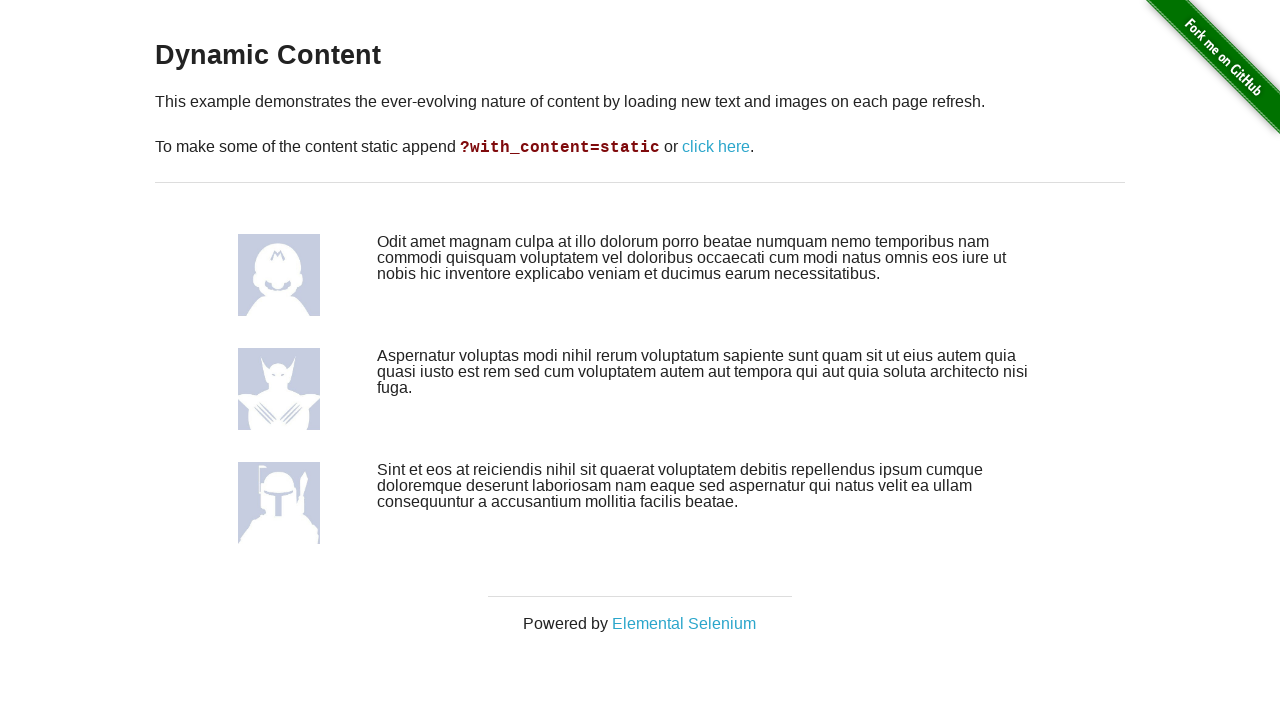

Located all text blocks in .large-10 elements
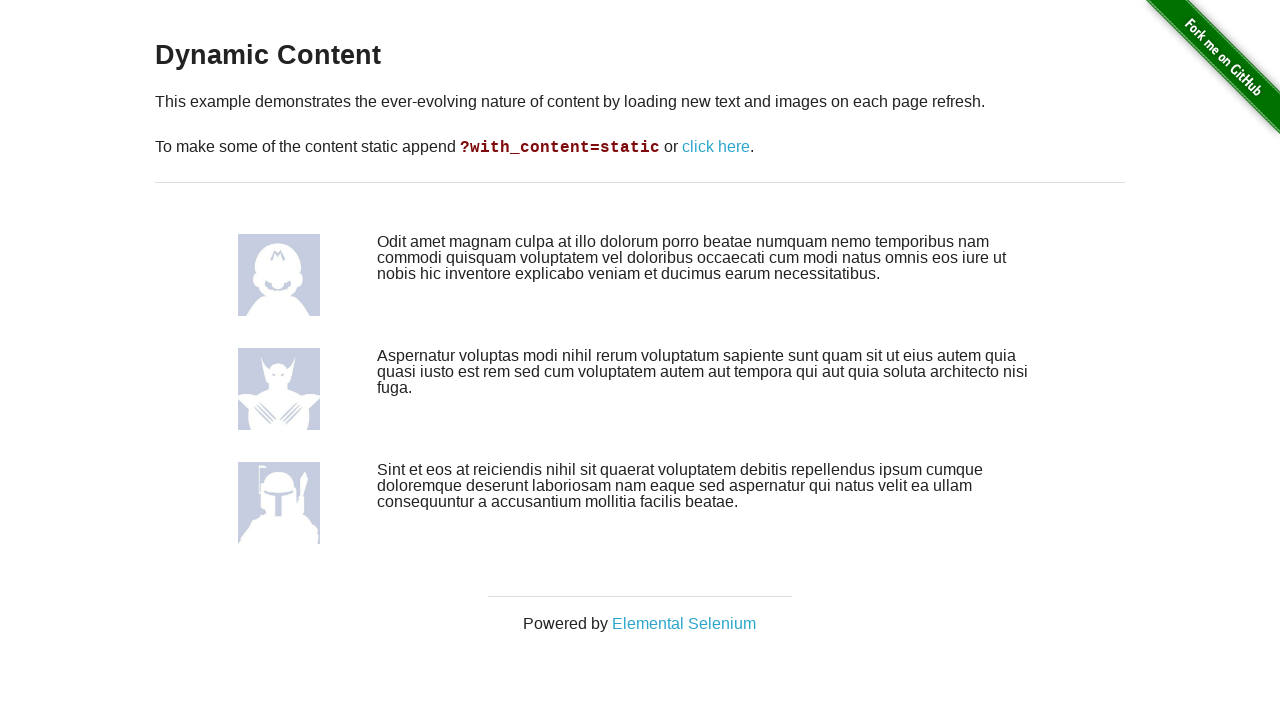

Found 4 text blocks to check
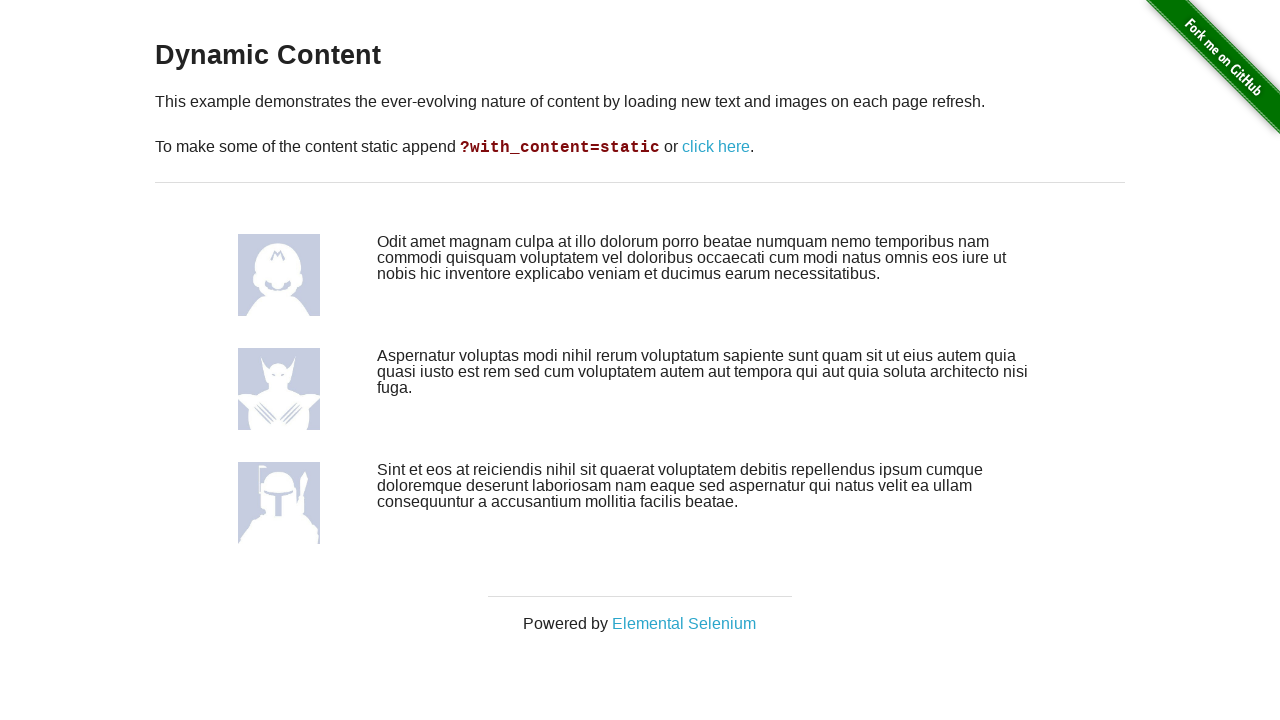

Retrieved text content from text block 1
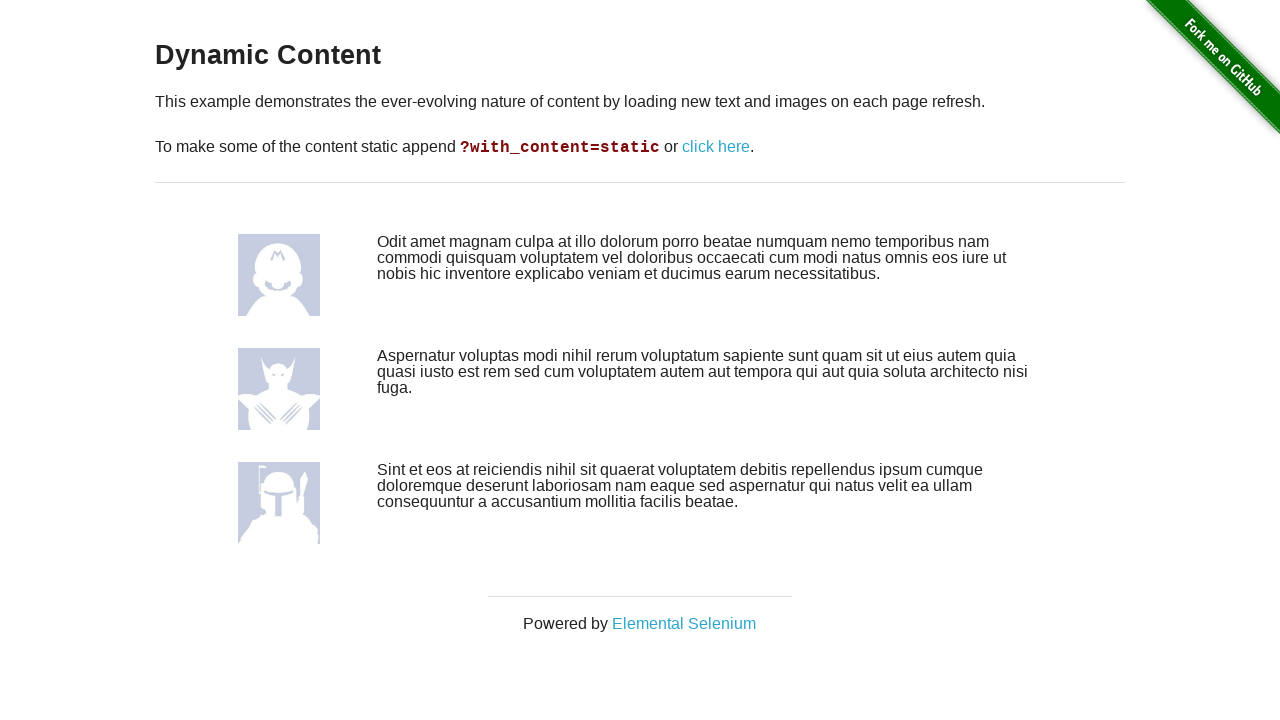

Retrieved text content from text block 2
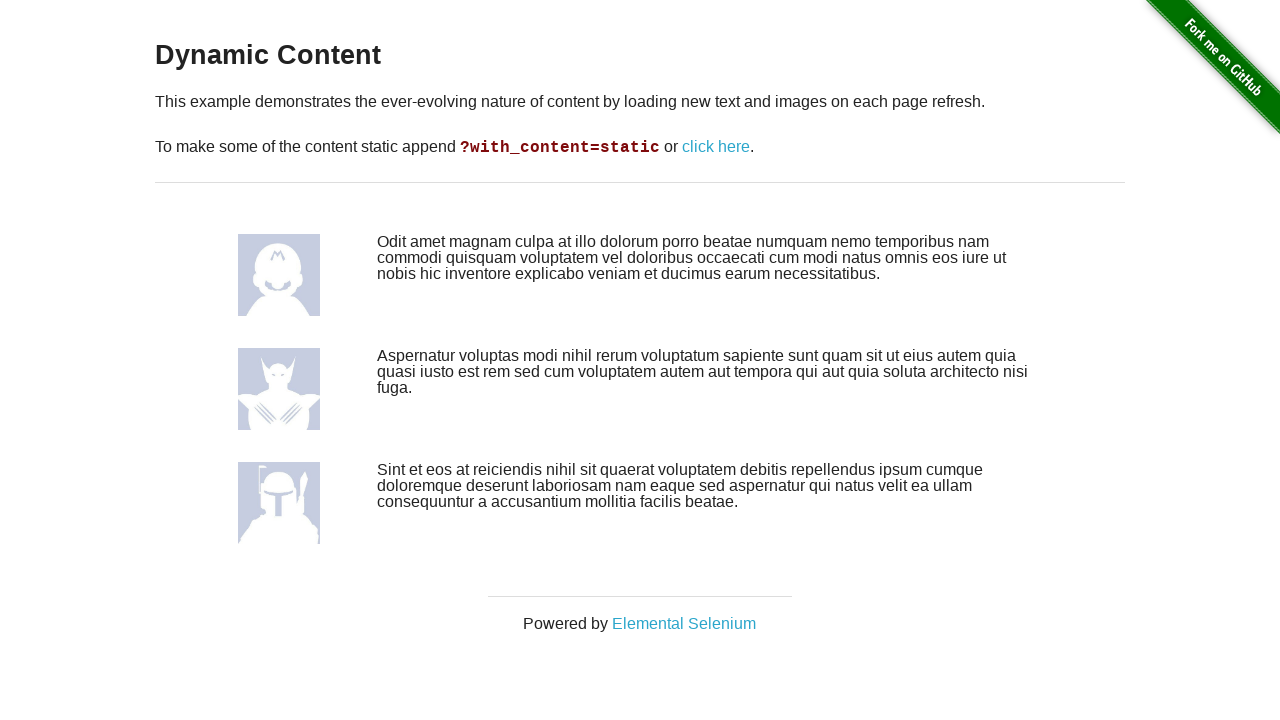

Retrieved text content from text block 3
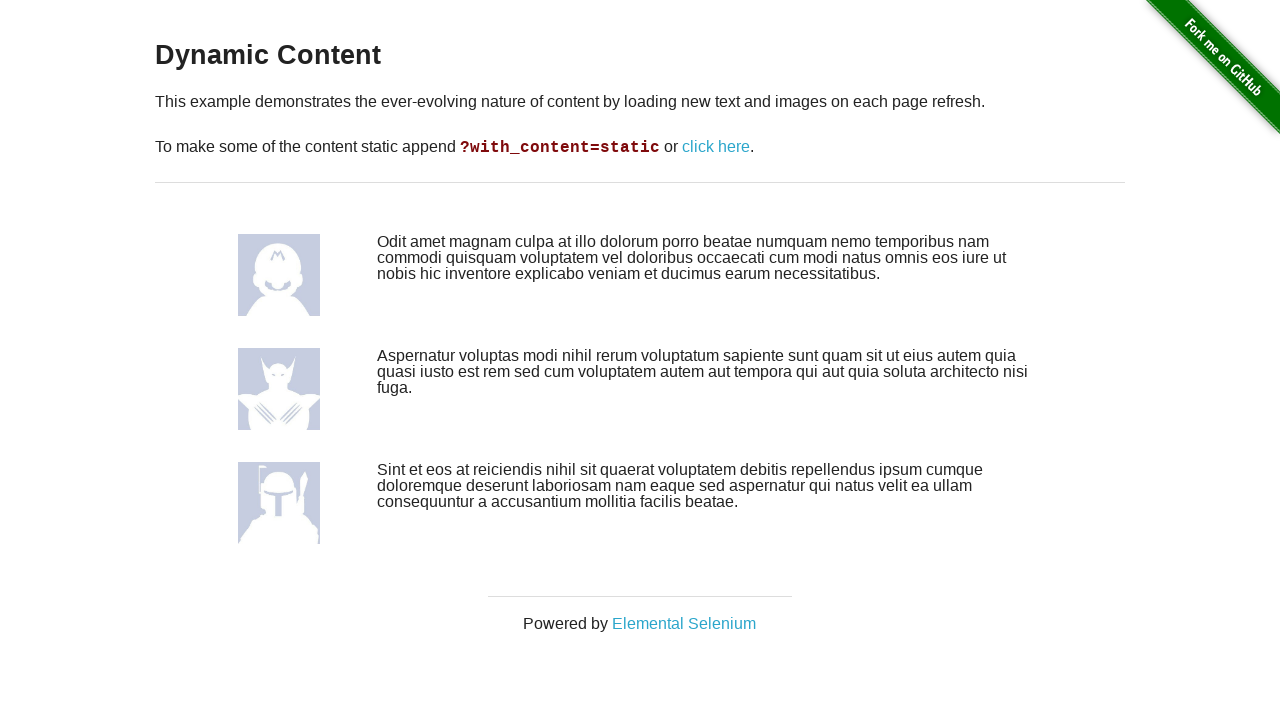

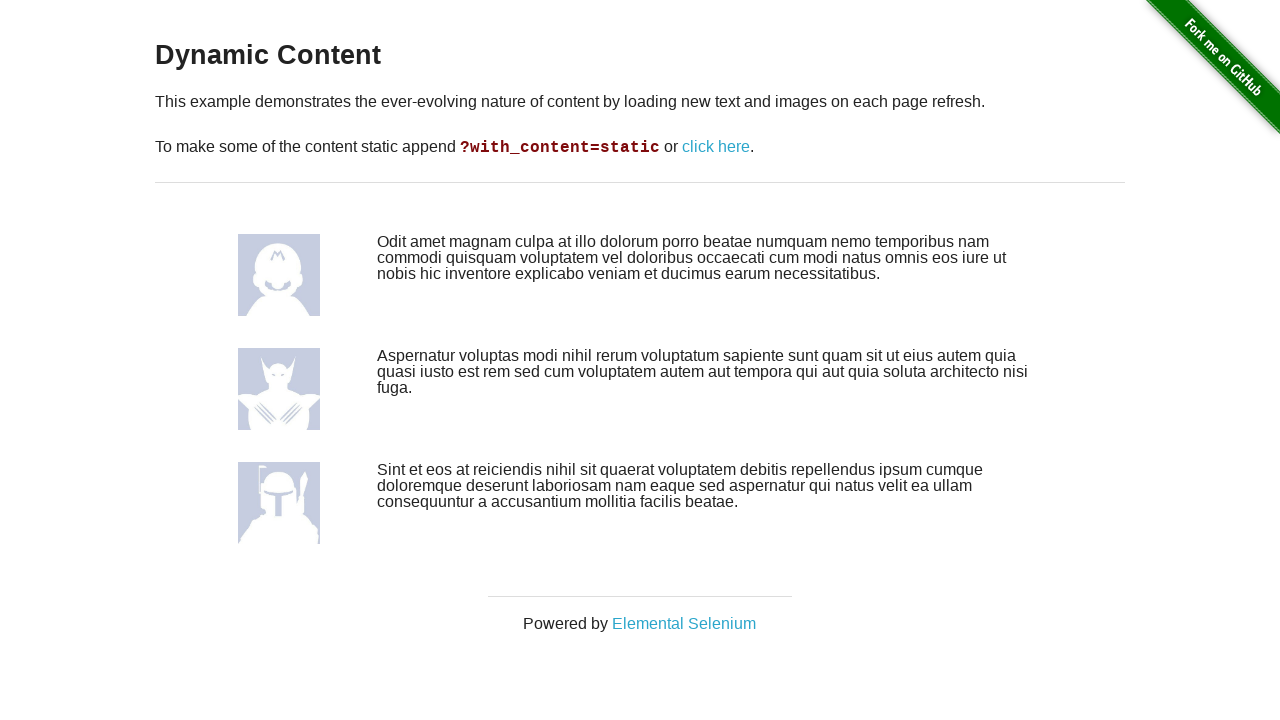